Opens the RedBus website homepage to verify the page loads successfully

Starting URL: https://www.redbus.in/

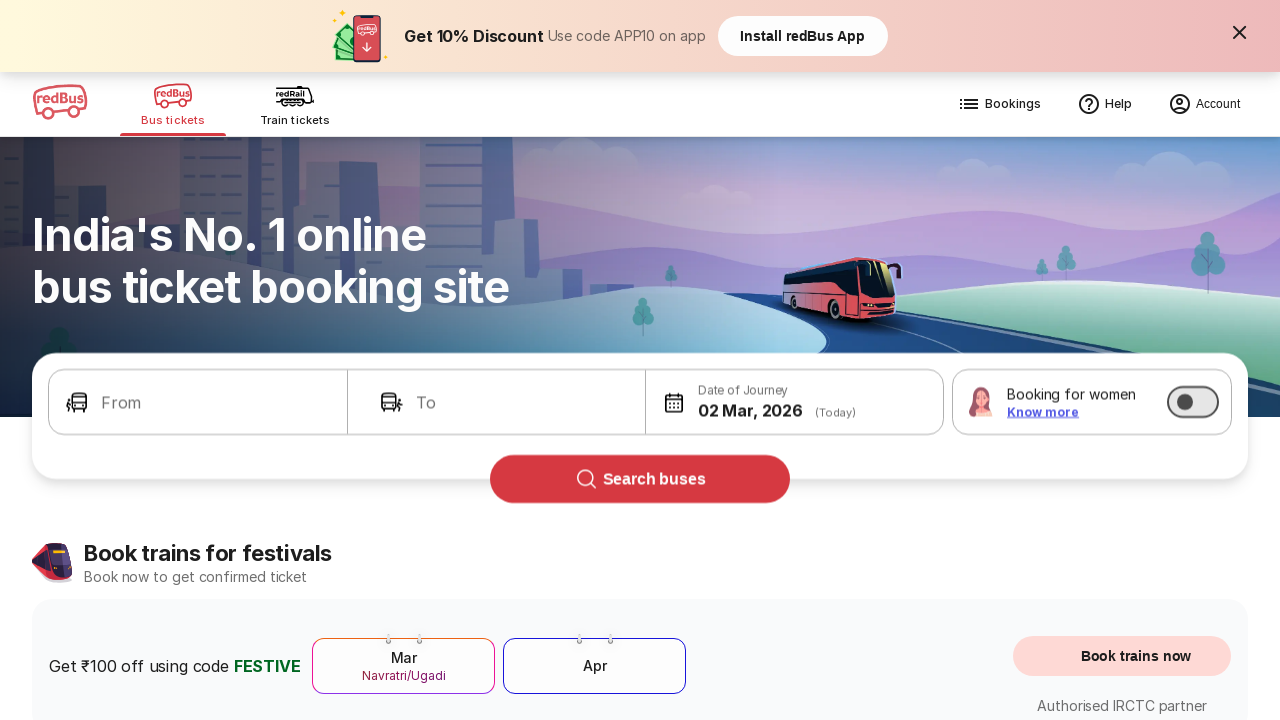

RedBus homepage loaded and DOM content ready
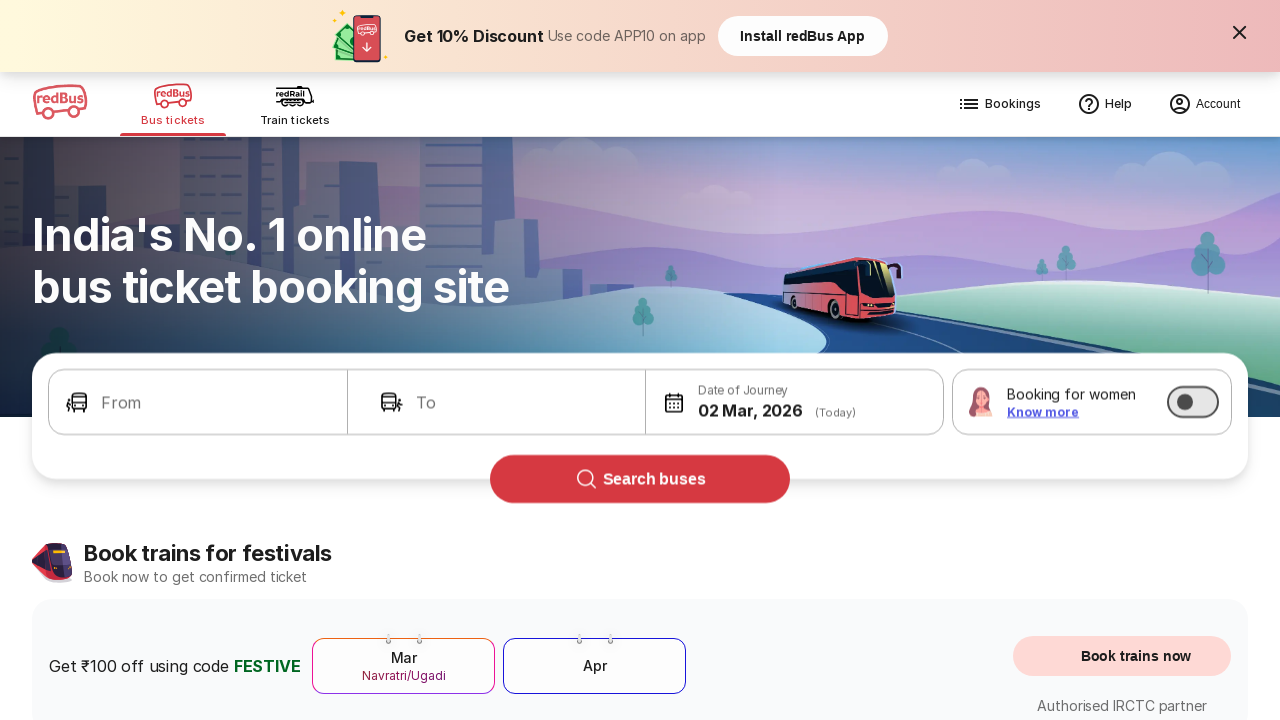

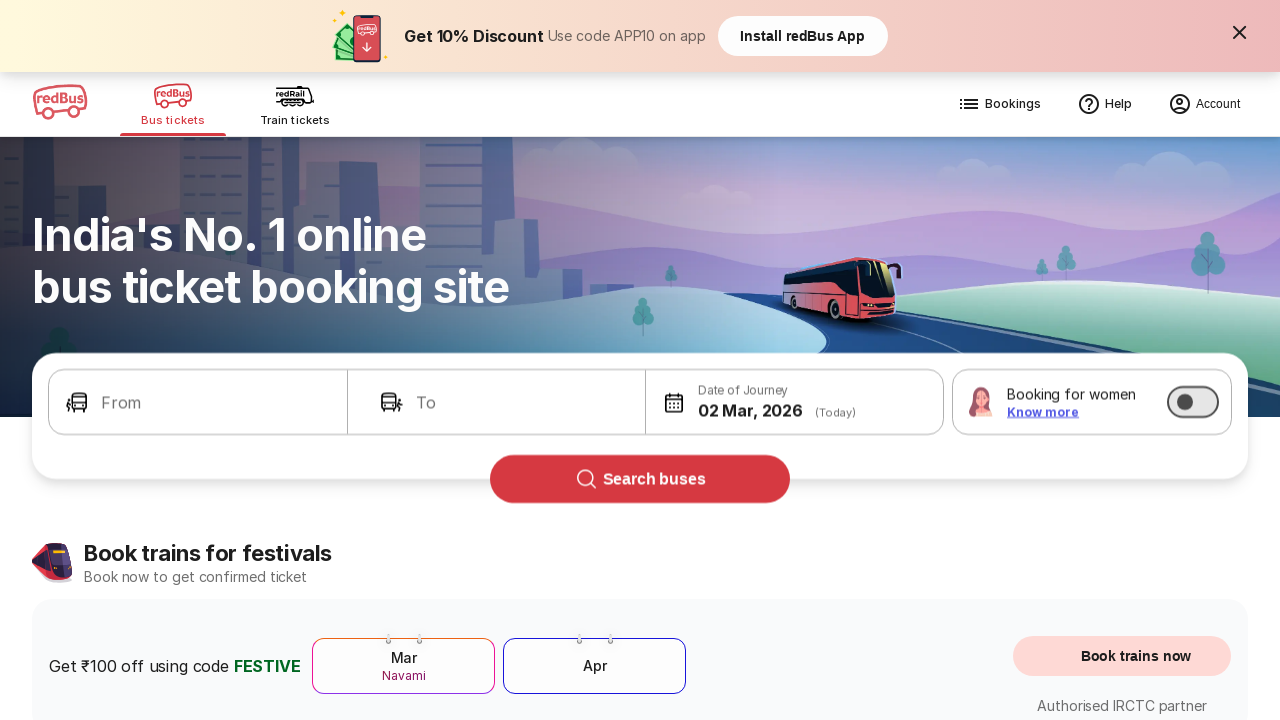